Tests form validation by submitting empty form to verify all required field errors appear

Starting URL: https://www.tutorialrepublic.com/codelab.php?topic=javascript&file=form-validation

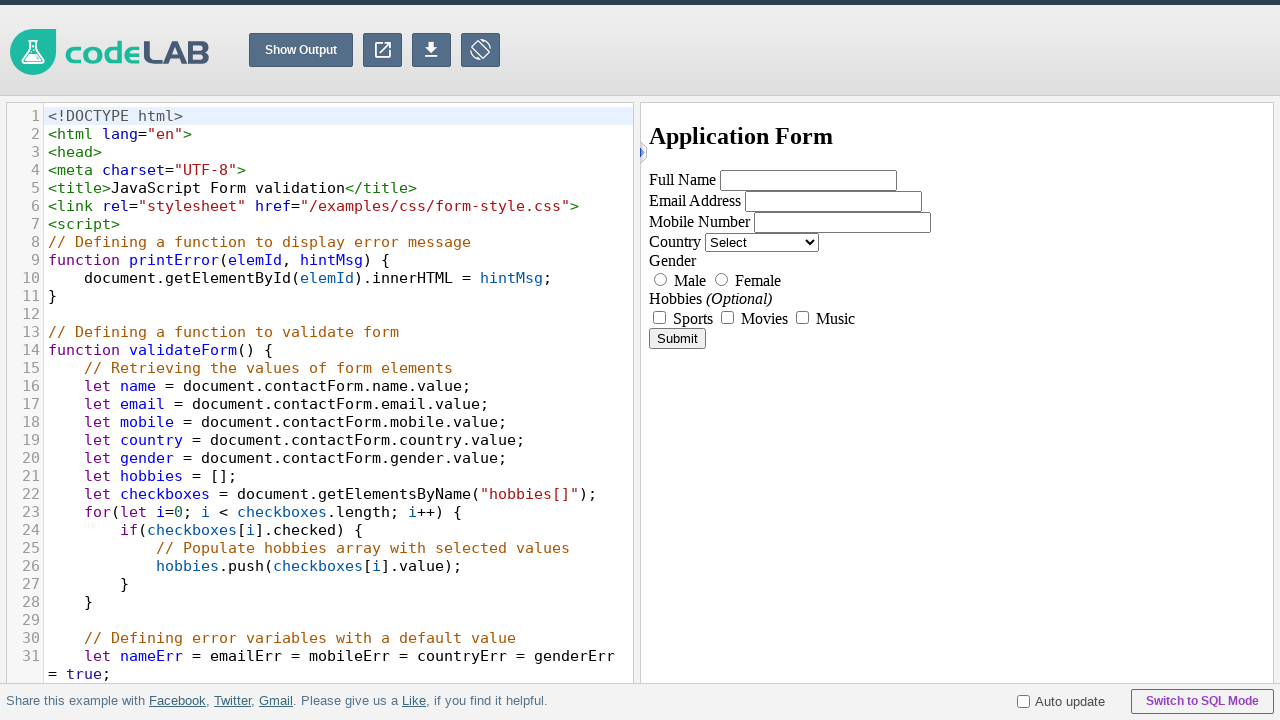

Located iframe containing the form
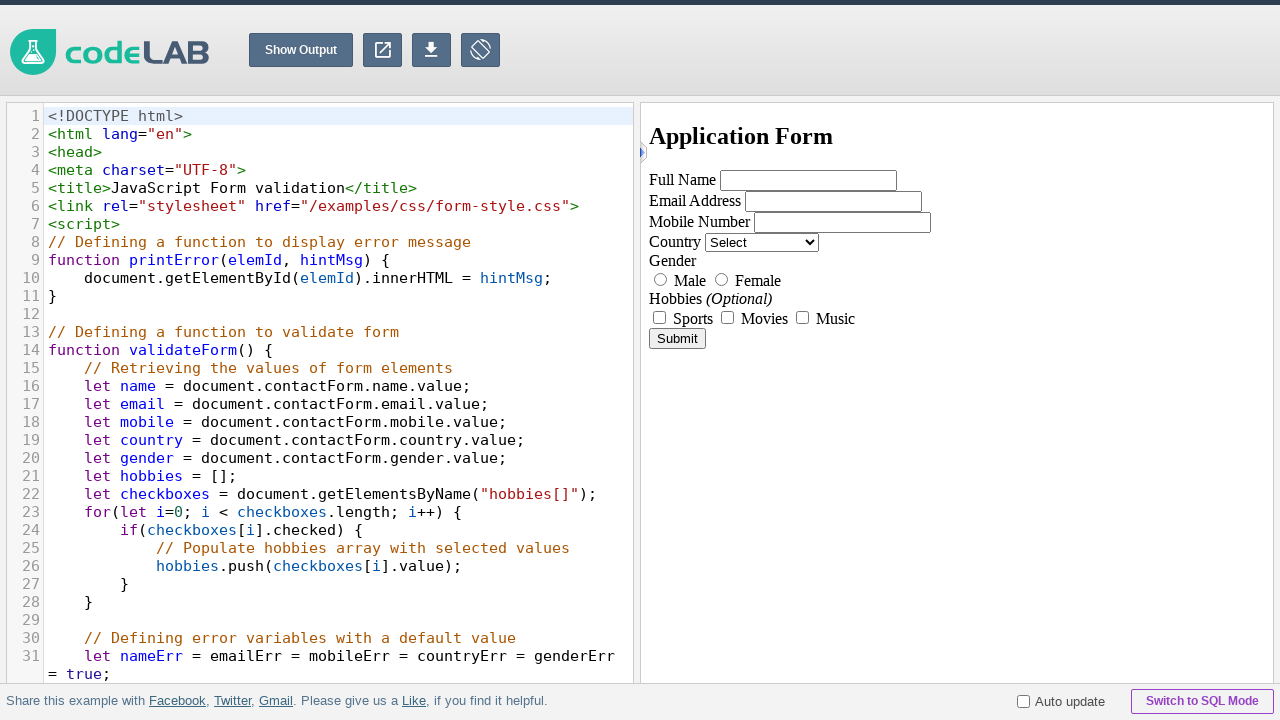

Clicked submit button without entering any form fields at (678, 338) on #preview >> internal:control=enter-frame >> input[value='Submit']
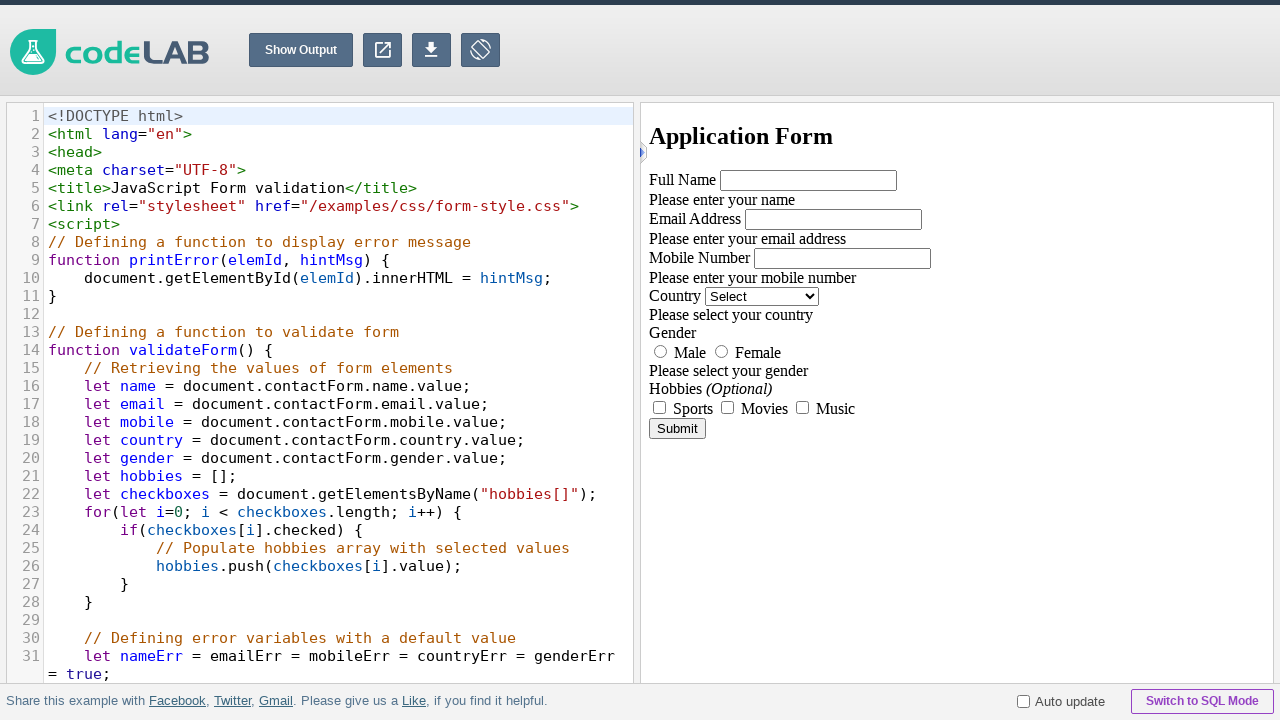

Validation error messages appeared on form
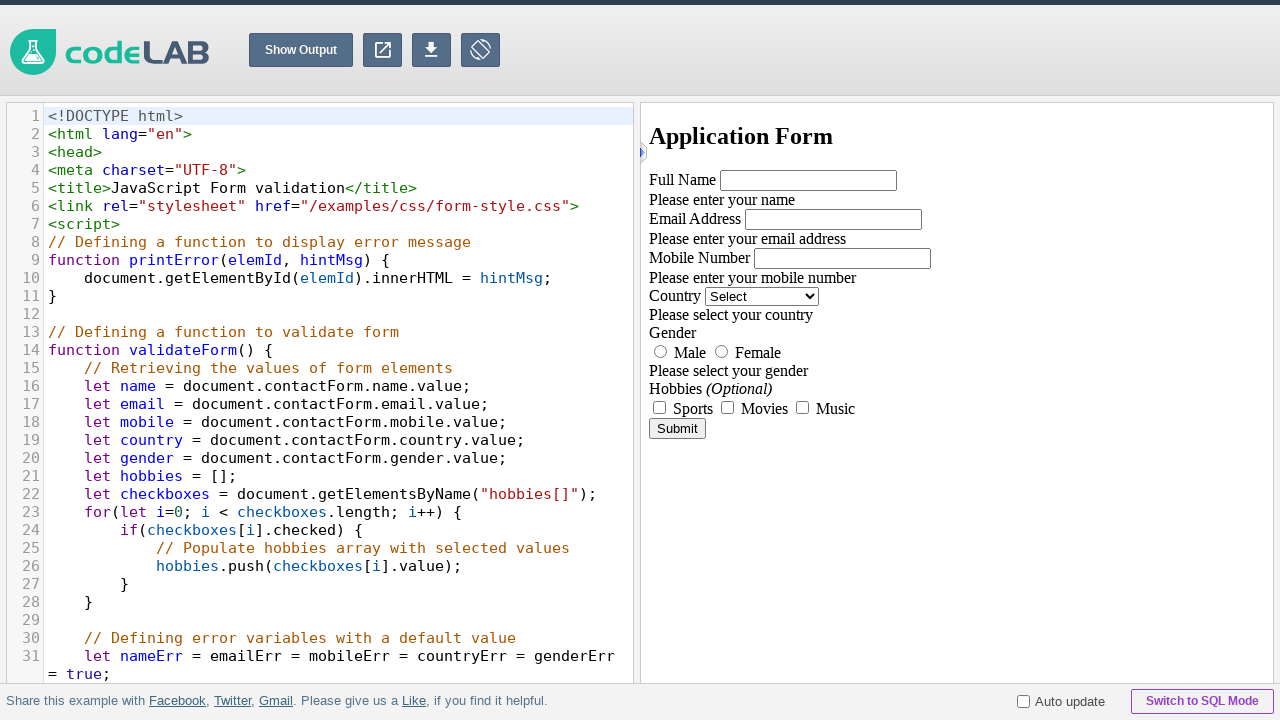

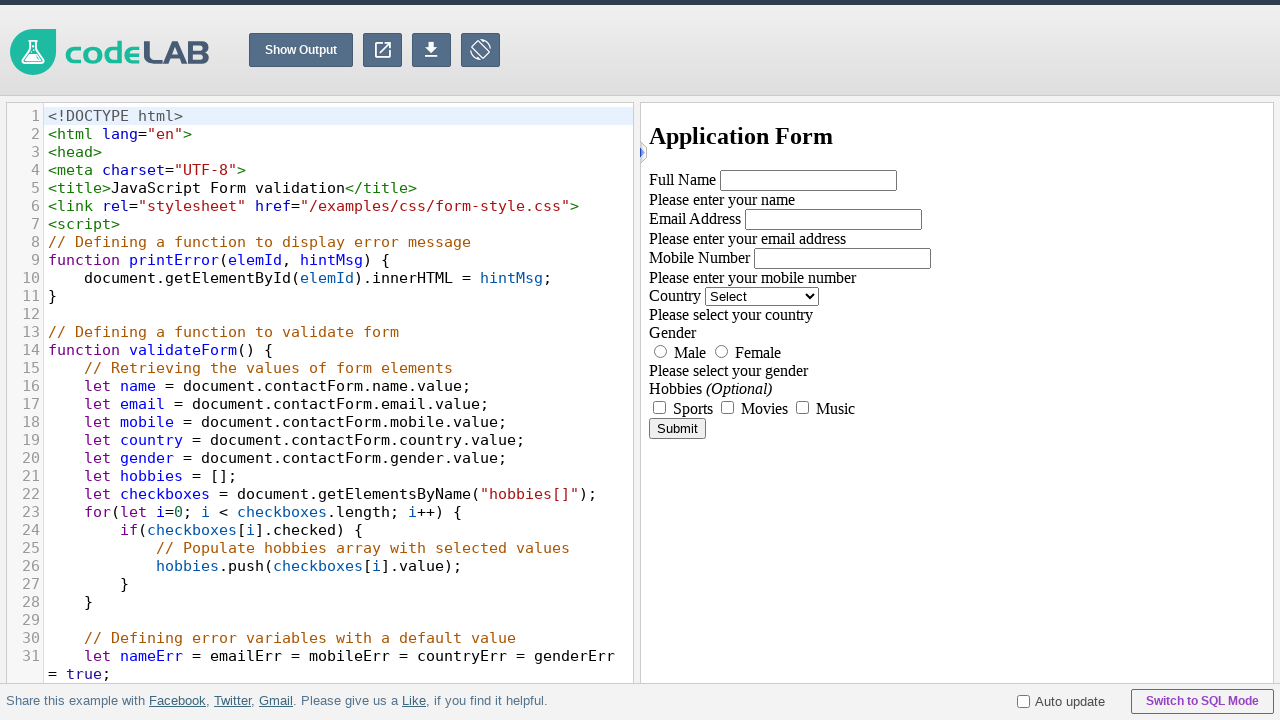